Tests that clicking the home link navigates to the homepage and verifies the Selenium training banner is displayed

Starting URL: https://demoqa.com/links

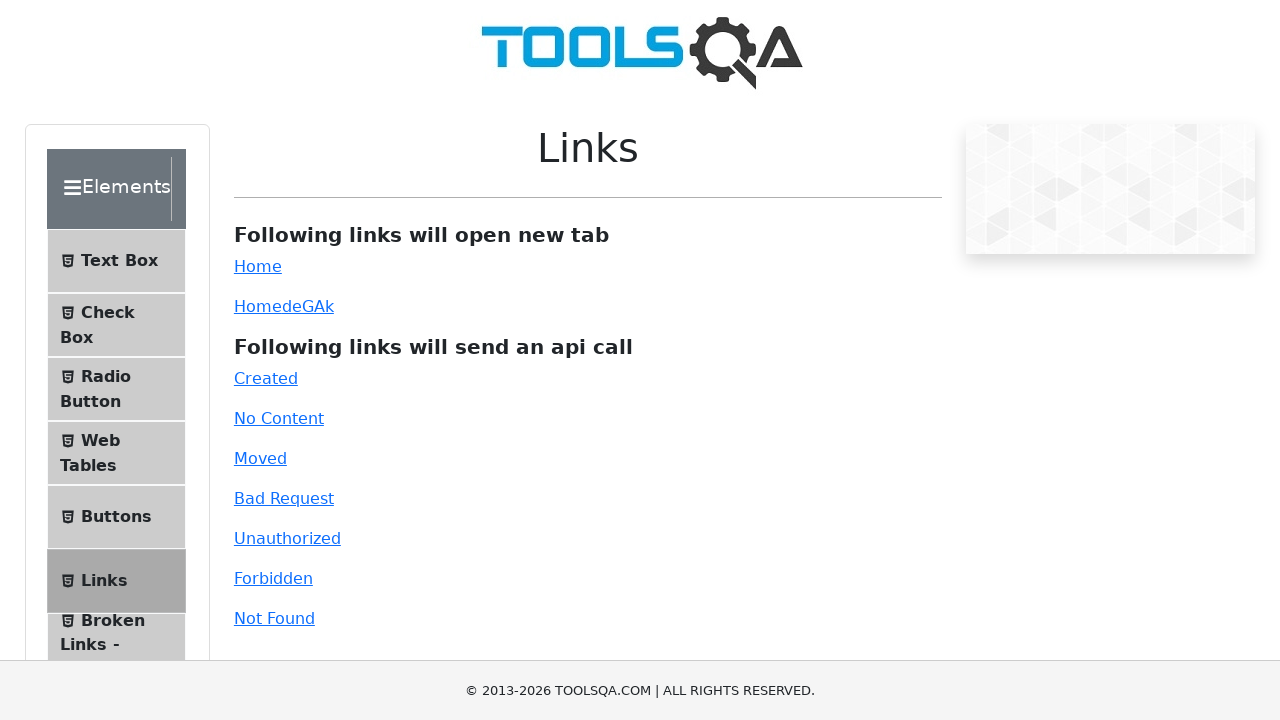

Clicked home link and new tab opened at (258, 266) on #simpleLink
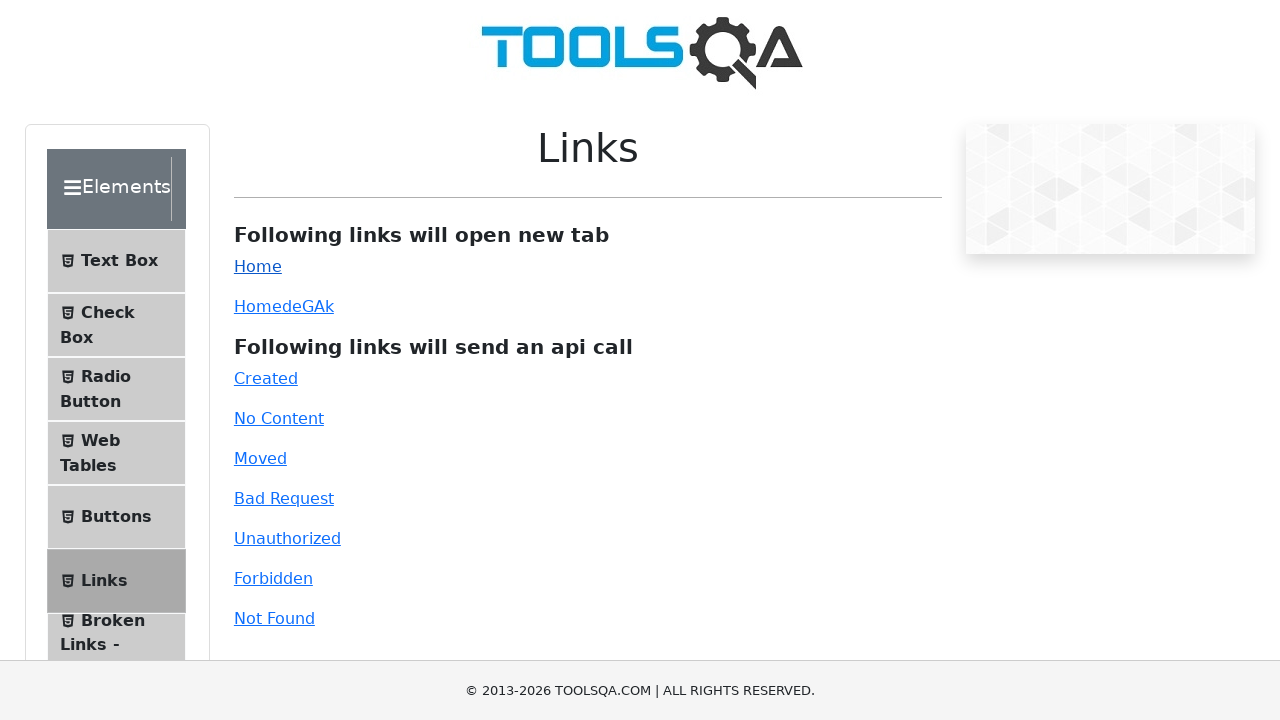

New page loaded completely
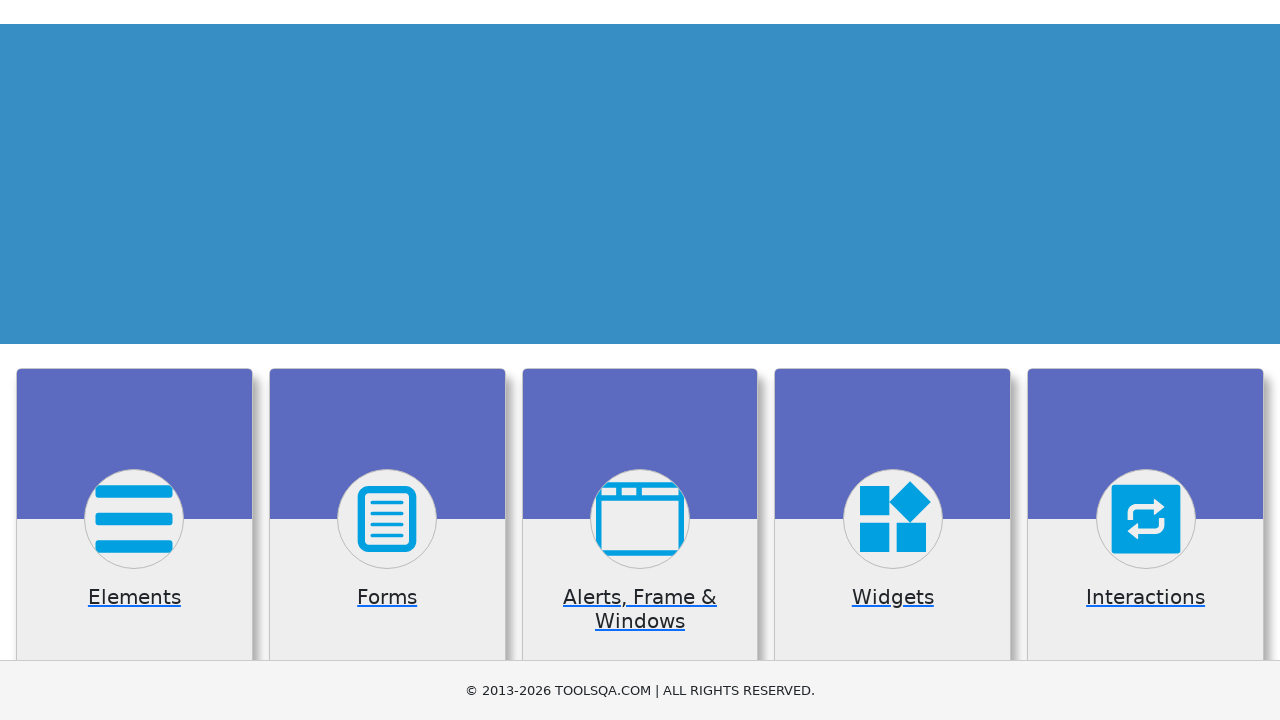

Verified Selenium training banner is displayed on homepage
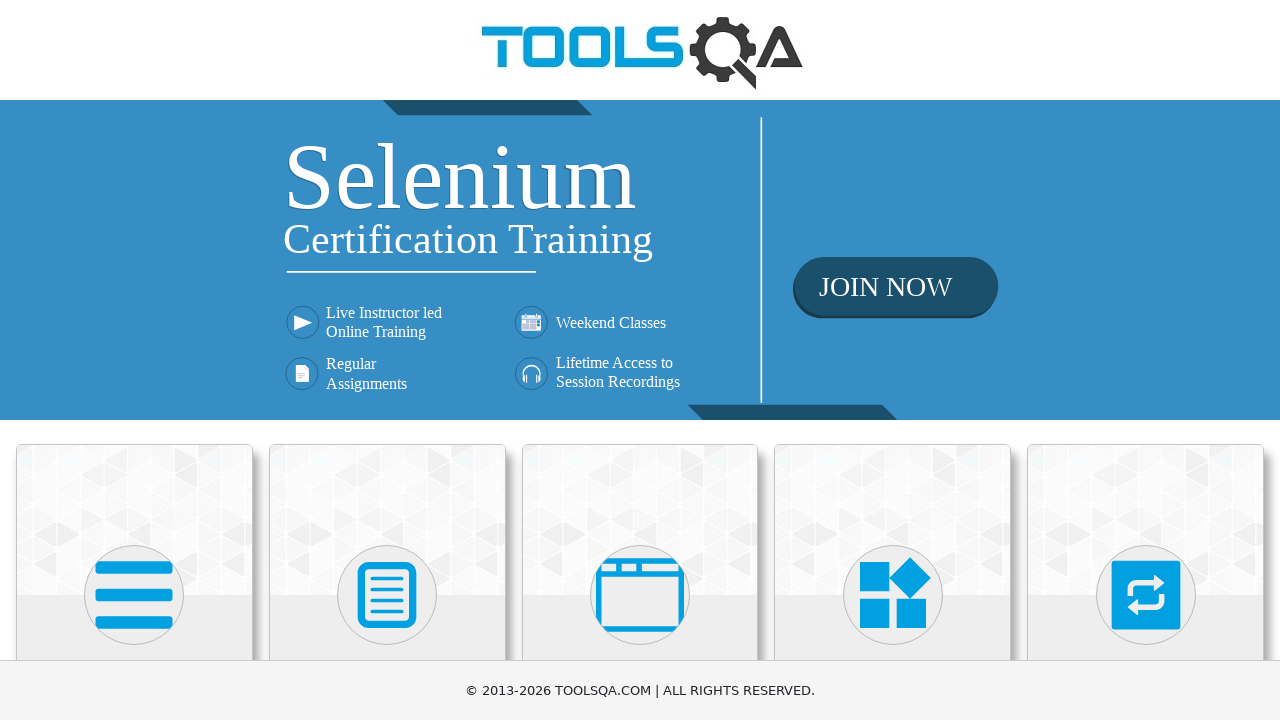

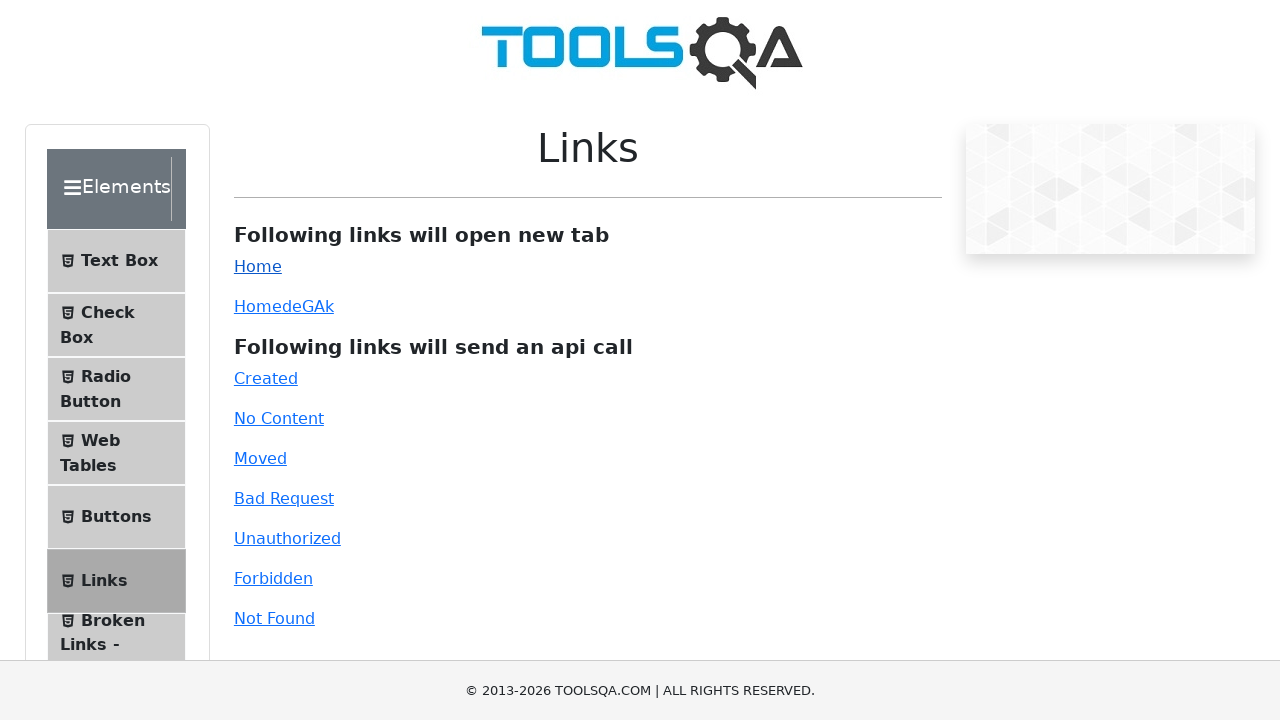